Tests multi-tab handling on DemoQA Links page by clicking a link that opens a new tab, verifying the home page loads in the new tab, closing that tab, and confirming the original tab remains on the Links page.

Starting URL: https://demoqa.com/links

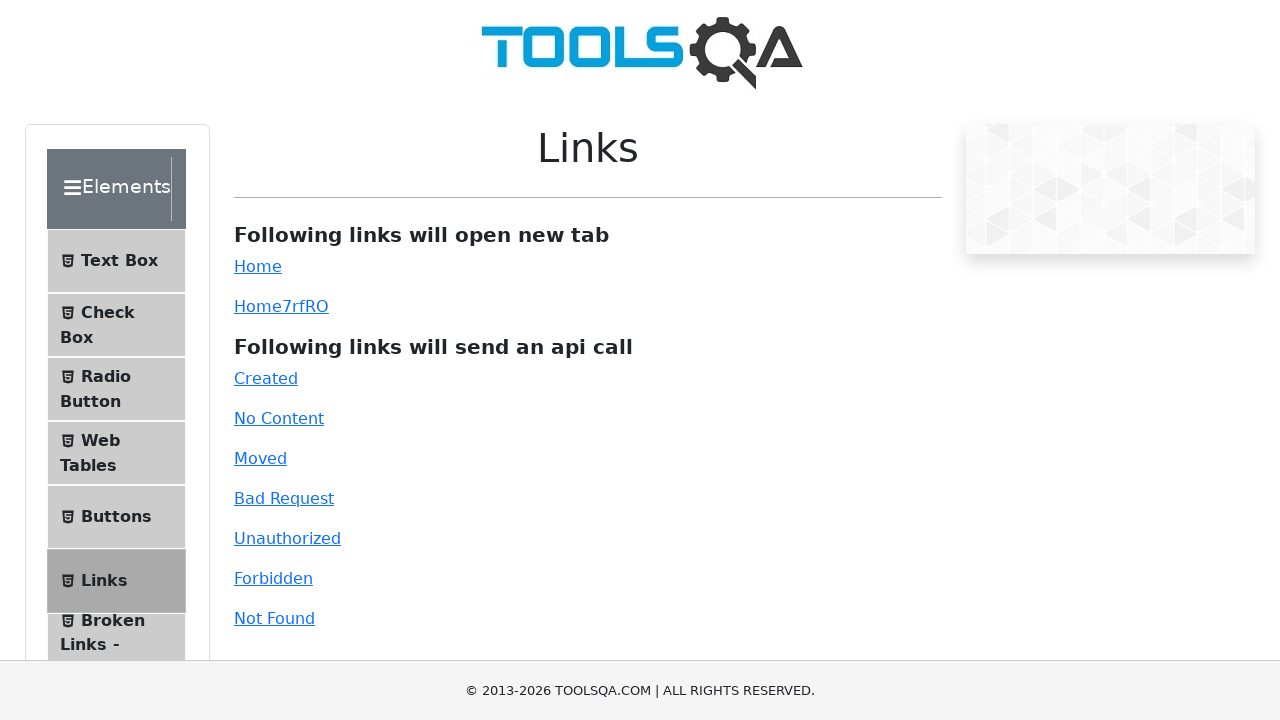

Verified single tab is initially open
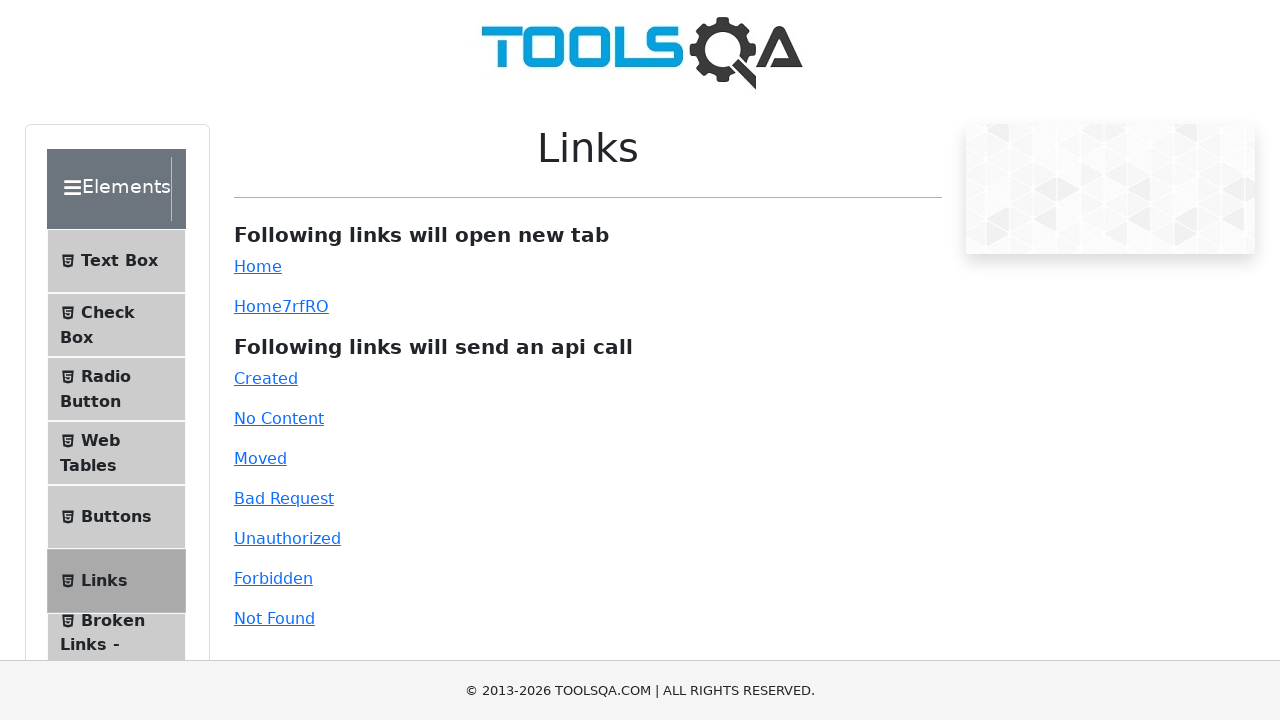

Stored reference to first tab
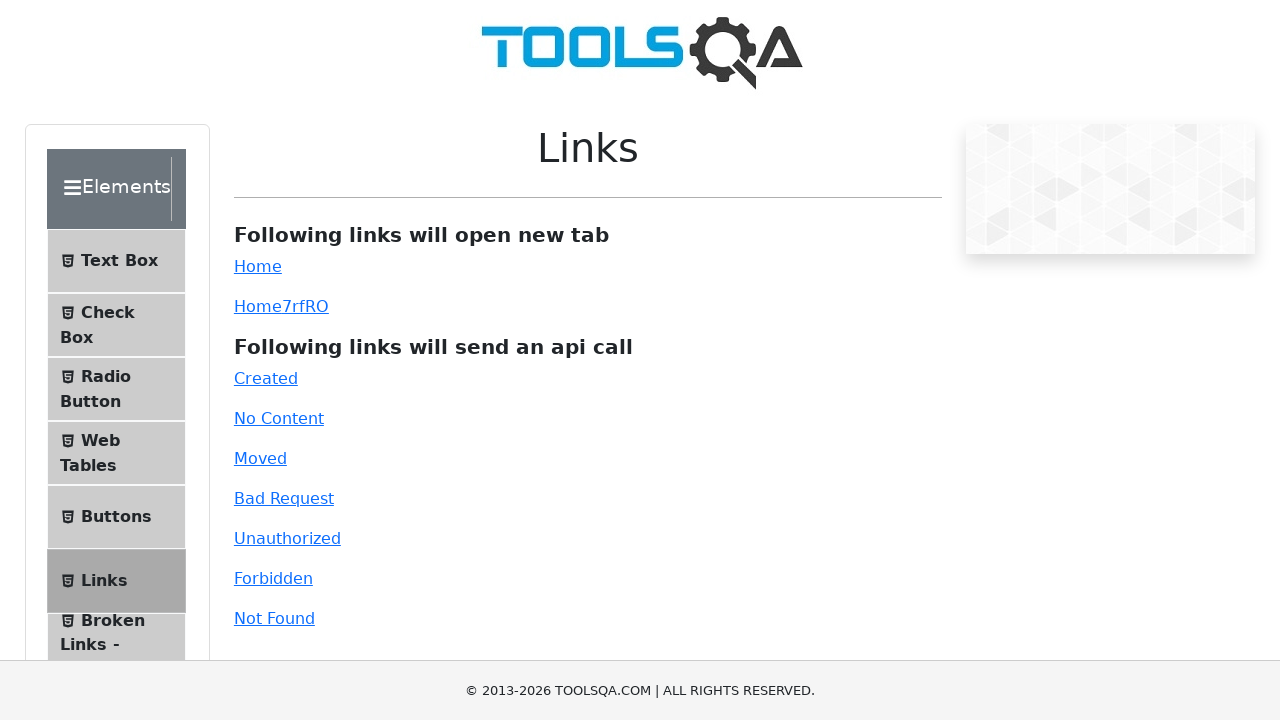

Clicked Home link to open new tab at (258, 266) on #simpleLink
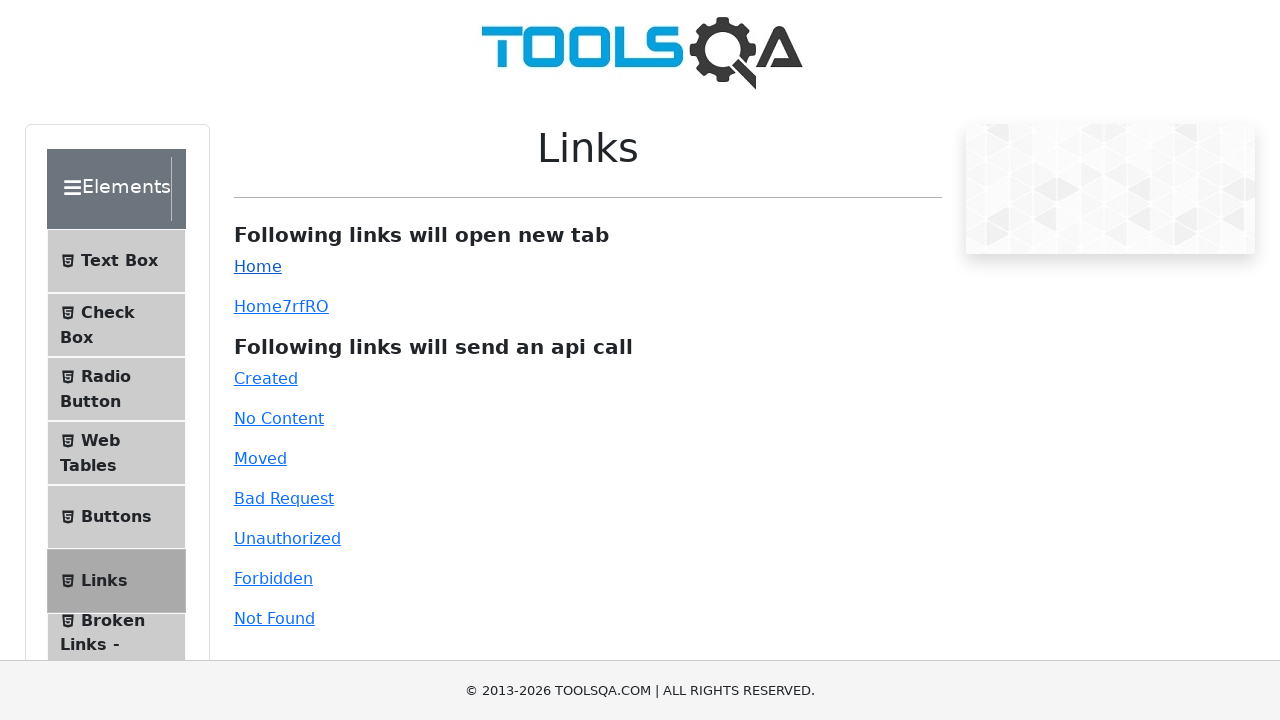

Captured reference to newly opened tab
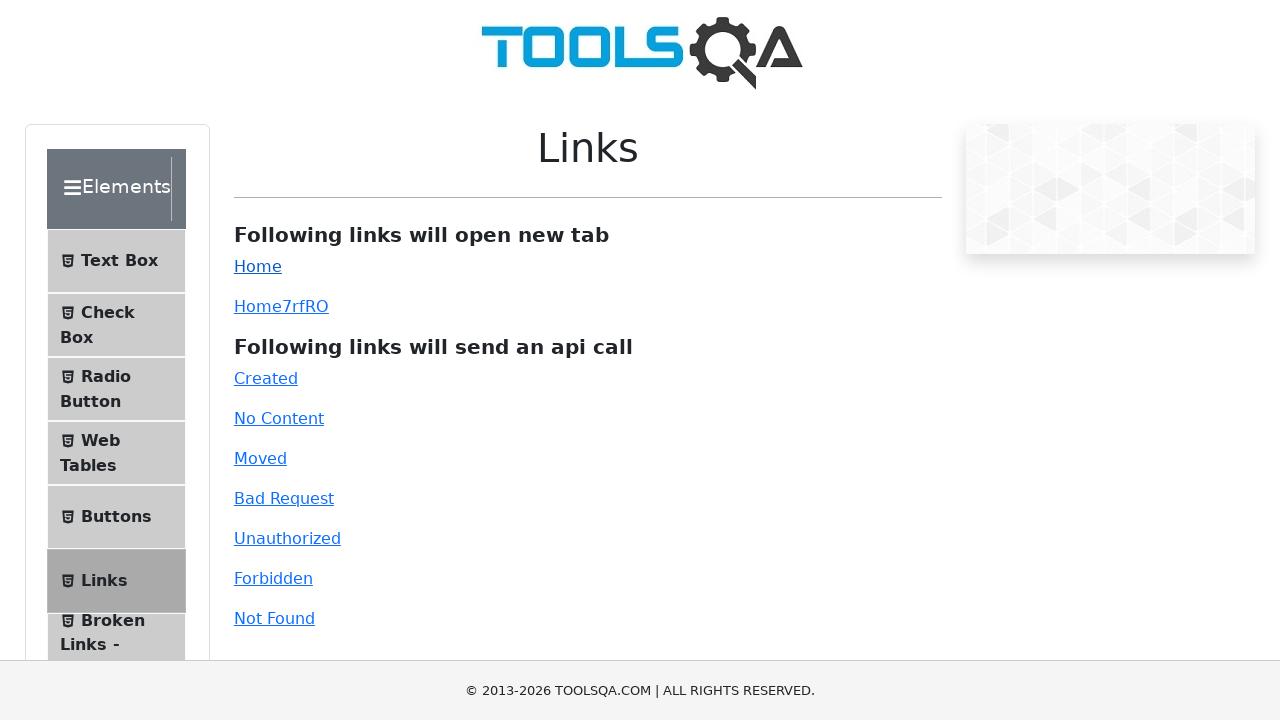

New tab loaded completely
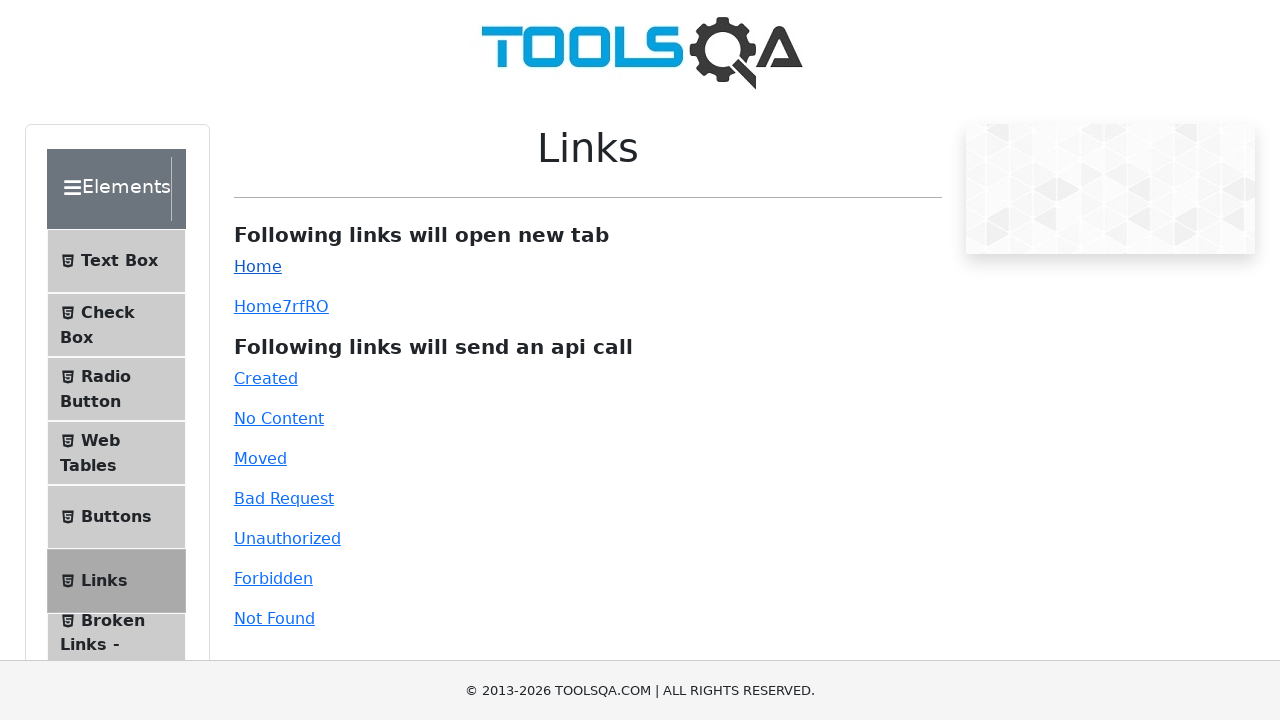

Verified two tabs are now open
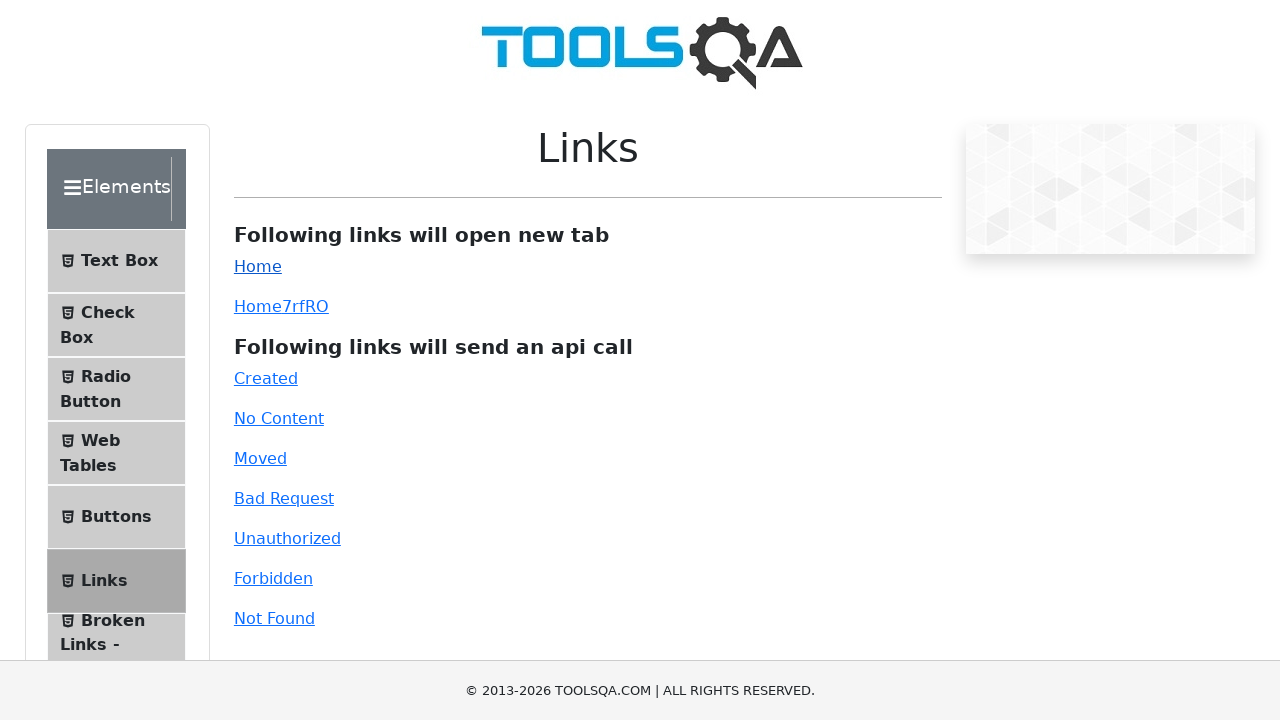

Verified Home page loaded in second tab
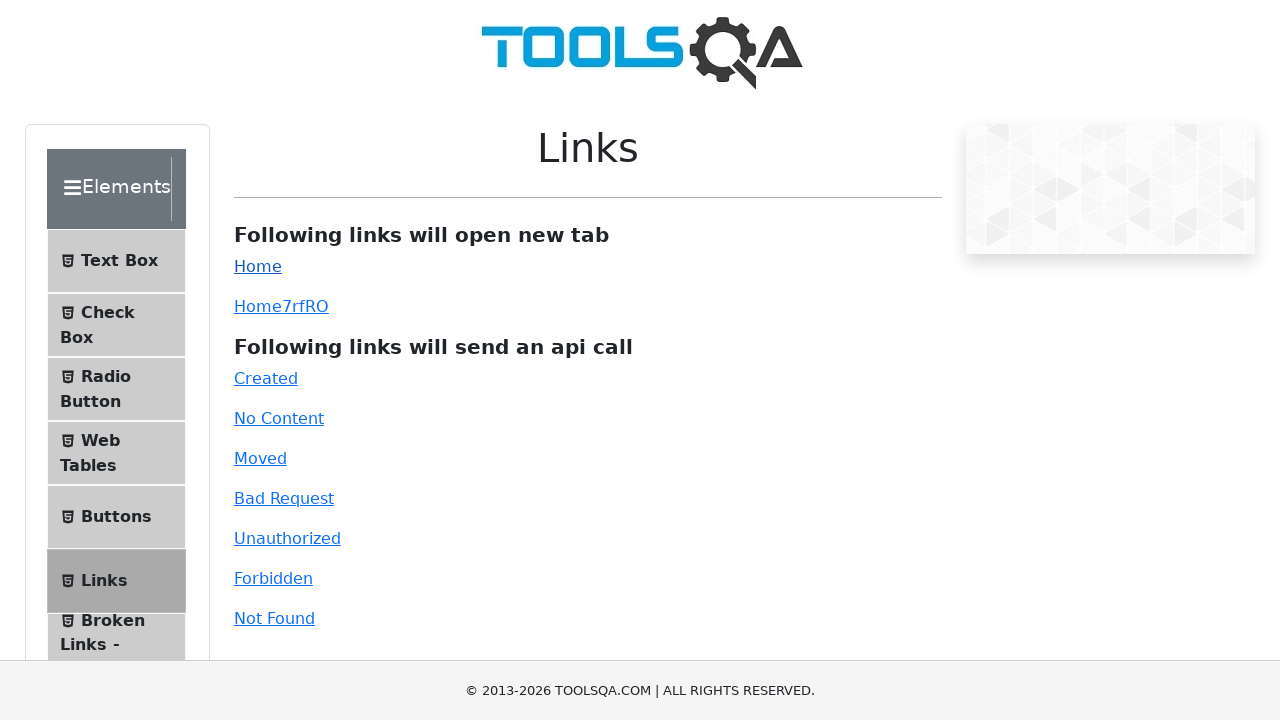

Closed second tab
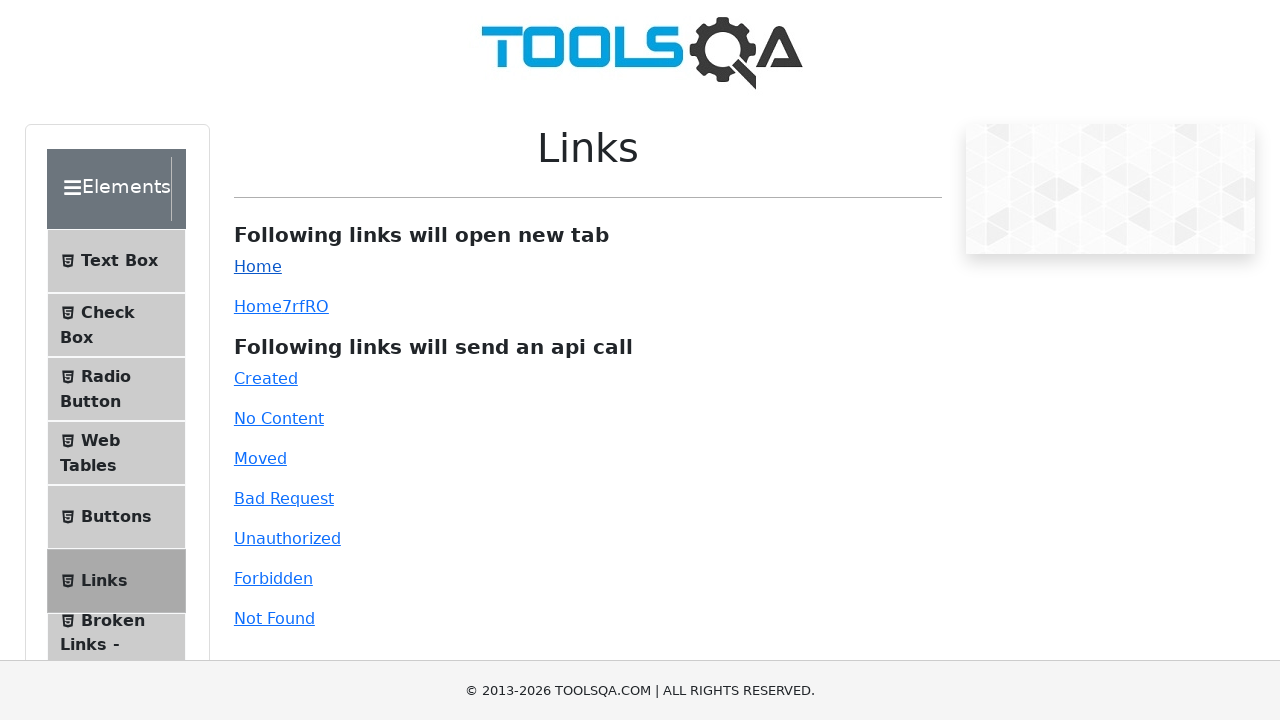

Verified single tab remains after closing second tab
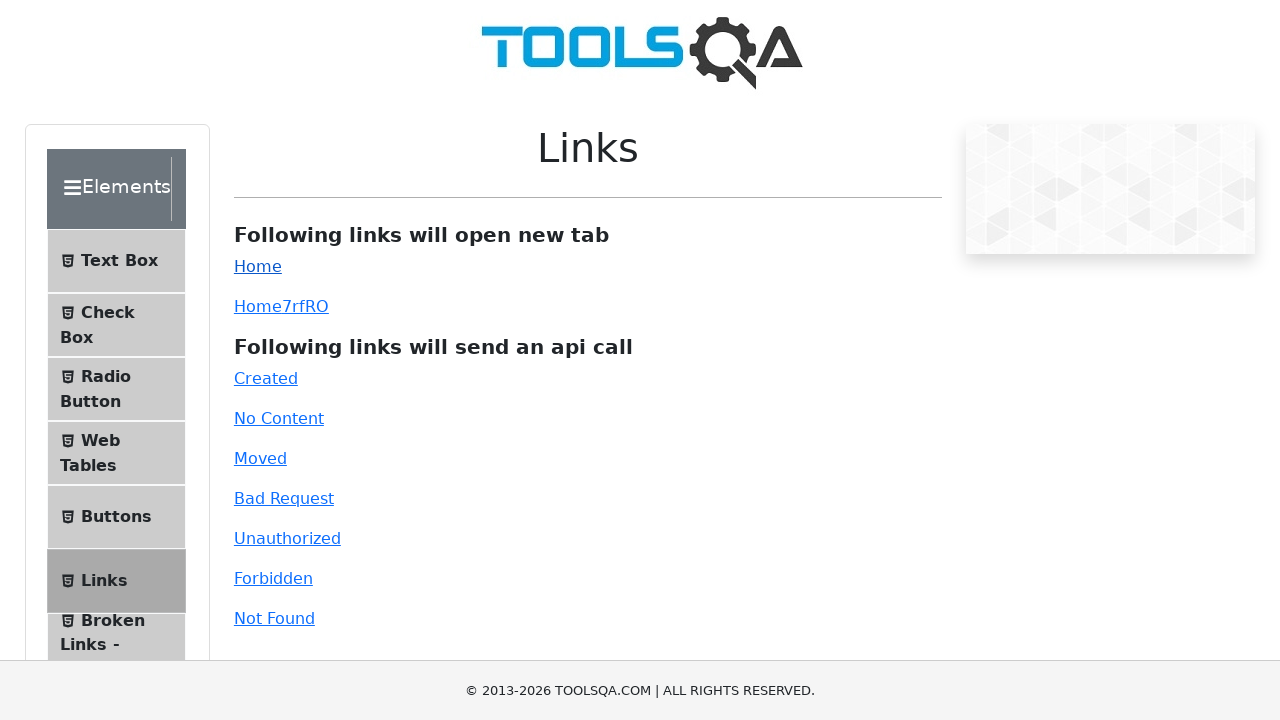

Verified Links page is still open in first tab
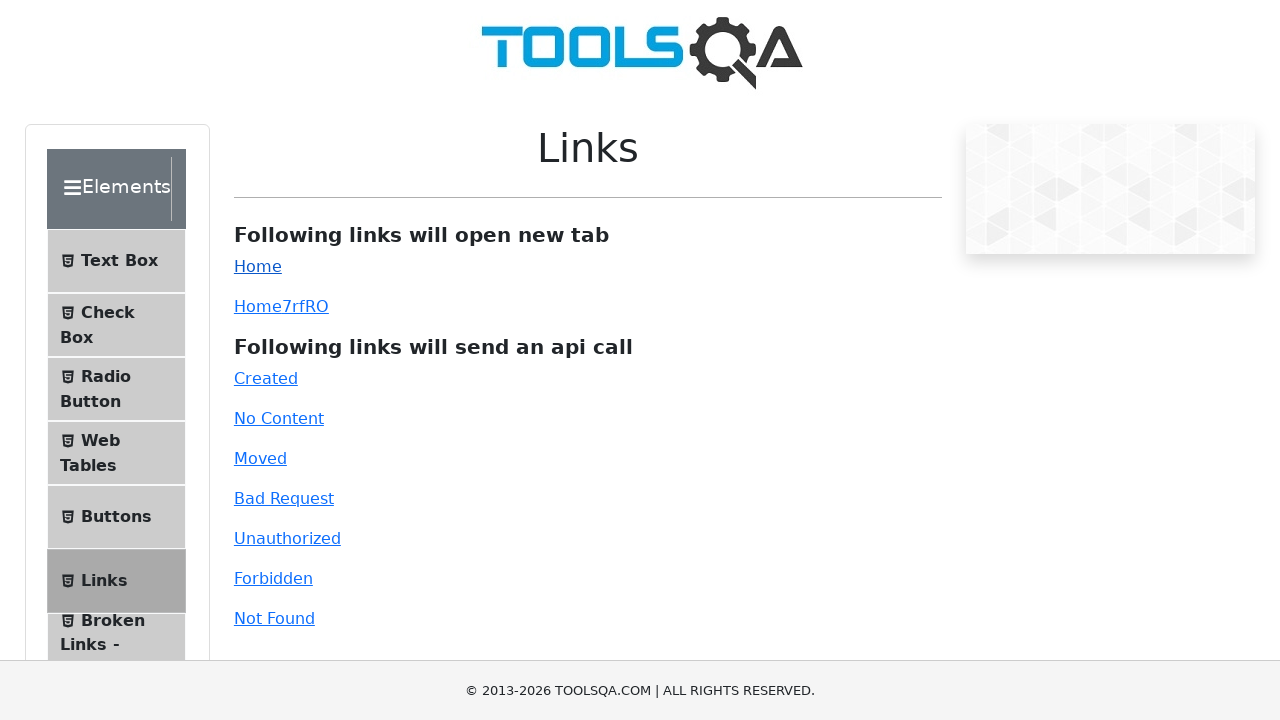

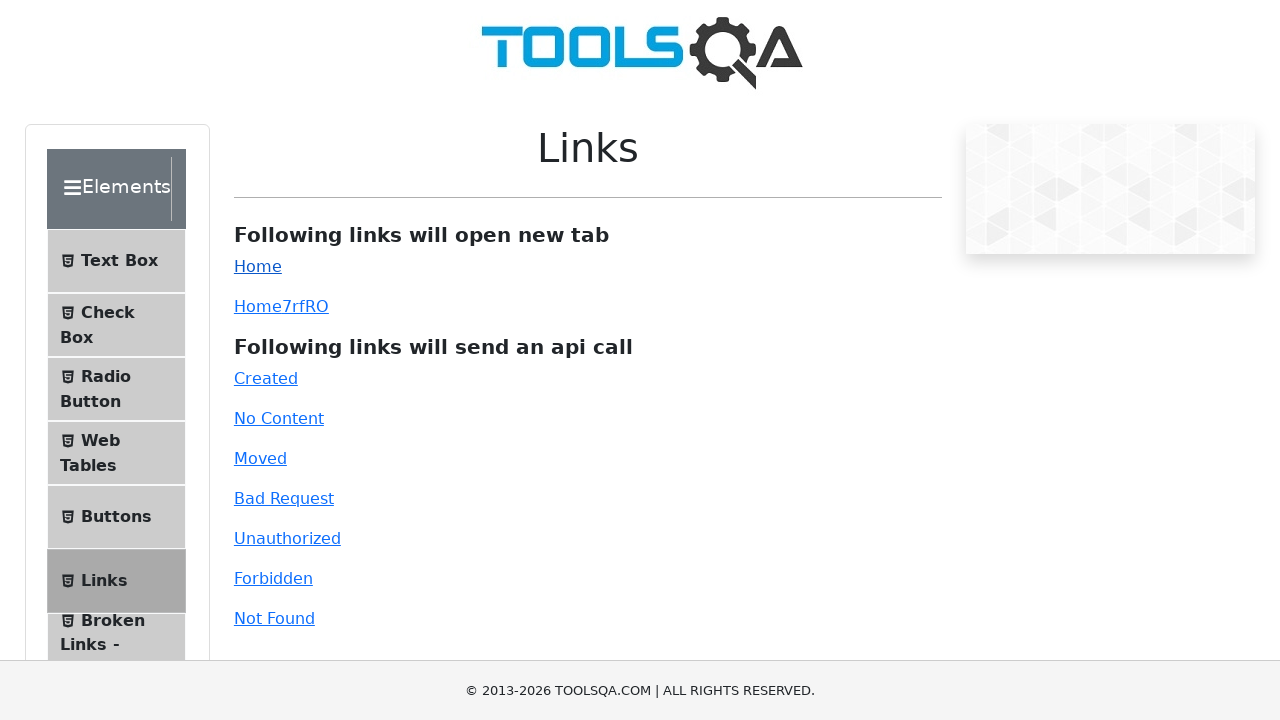